Tests keyboard simulation on a demo form by filling name and email fields, then using copy/paste keyboard shortcuts to copy the email value into the password field, and finally pressing Enter to submit.

Starting URL: https://demoapps.qspiders.com/ui?scenario=1

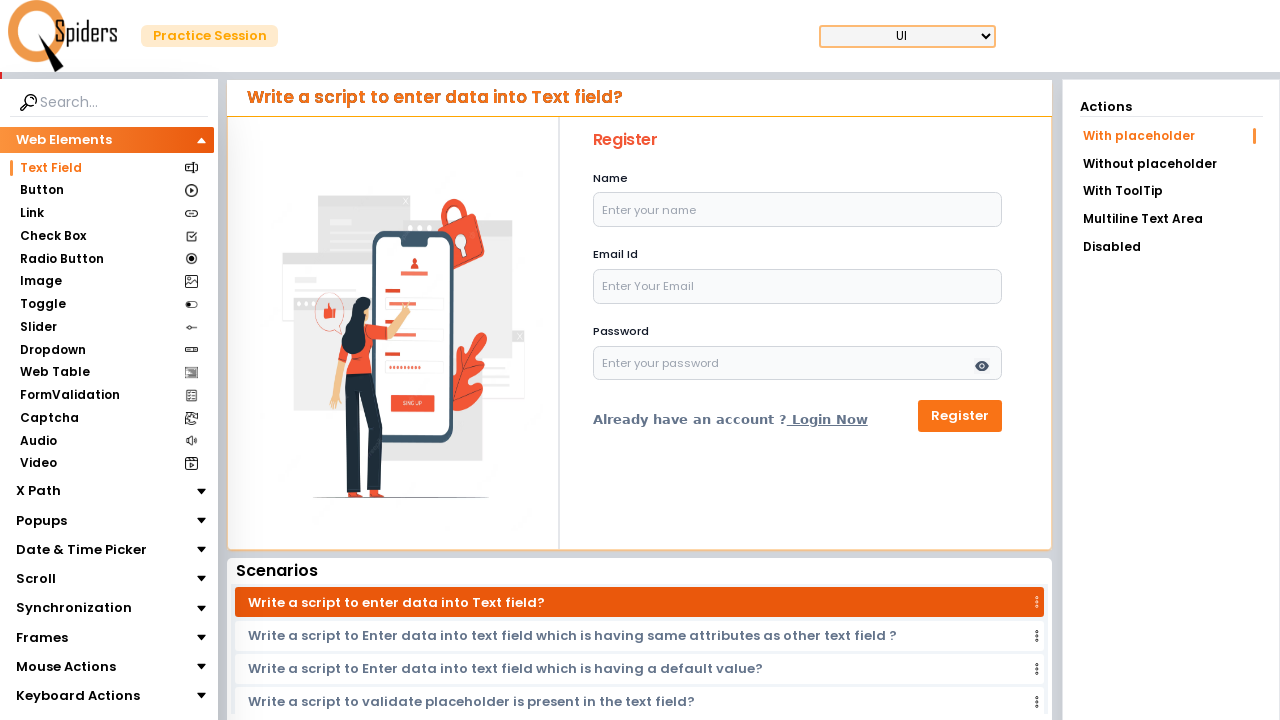

Filled name field with 'rammilan' on #name
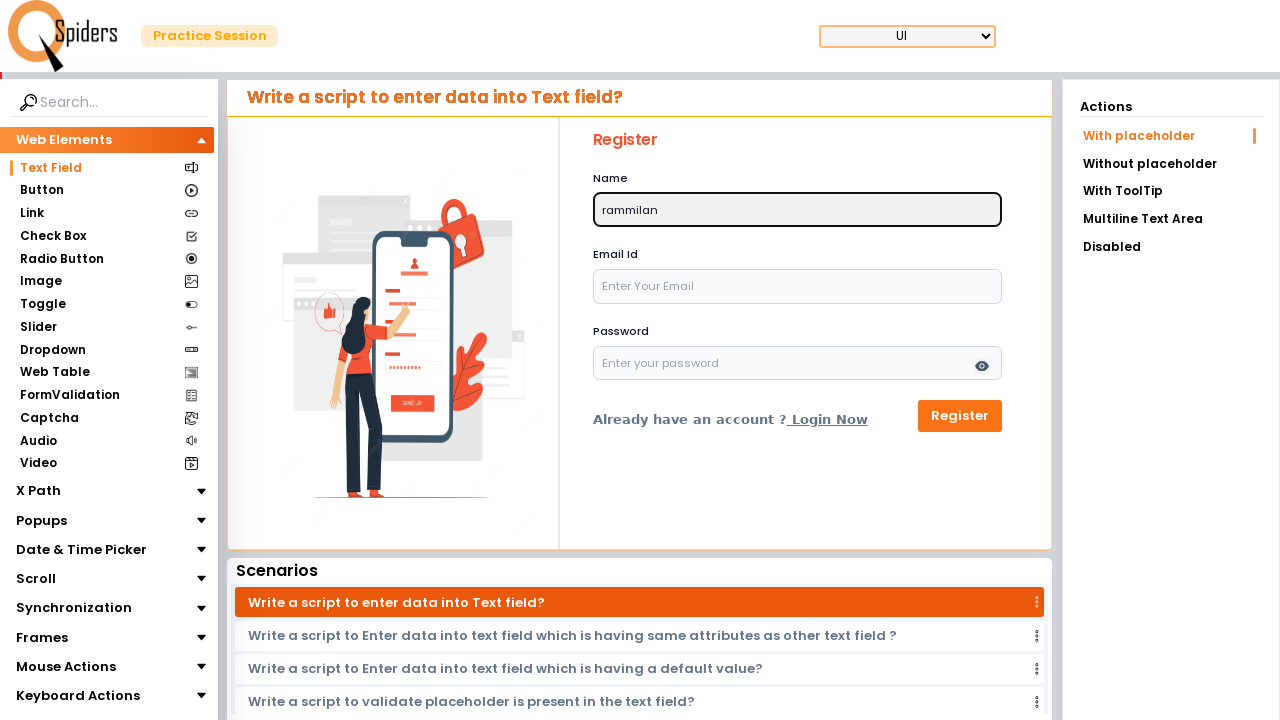

Filled email field with 'rammilan@gmail.com' on #email
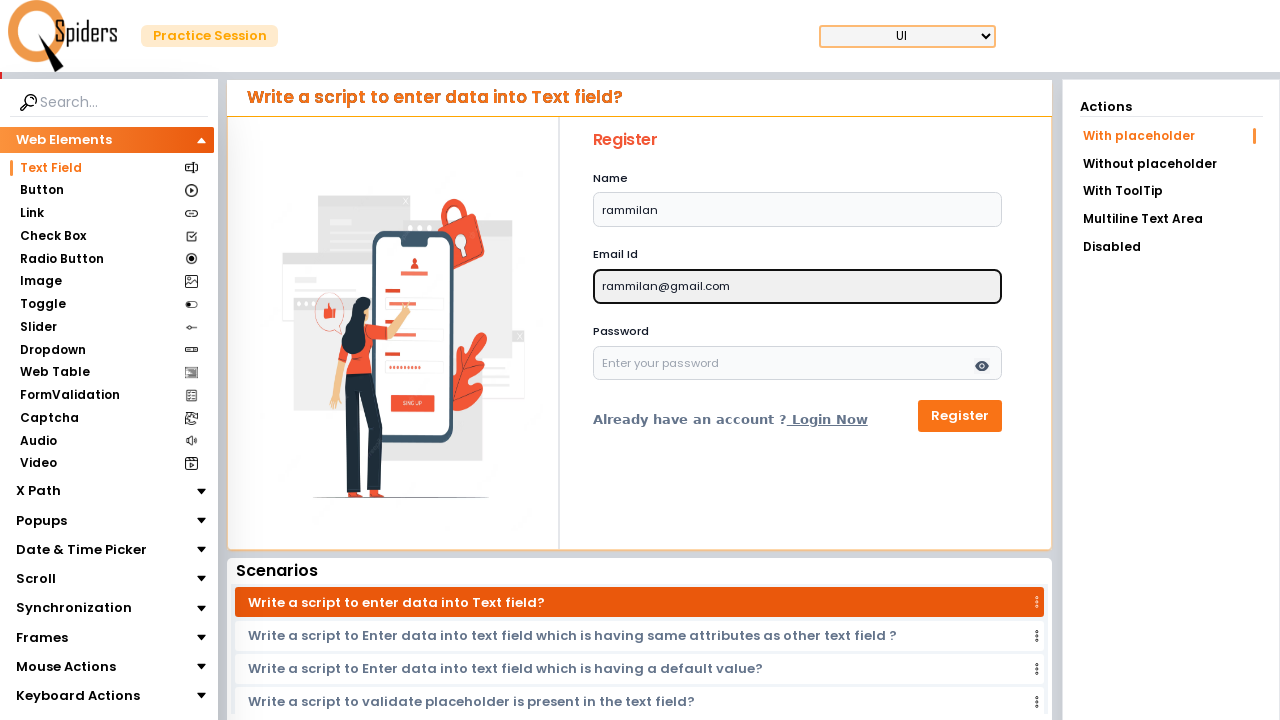

Clicked on email field at (798, 286) on #email
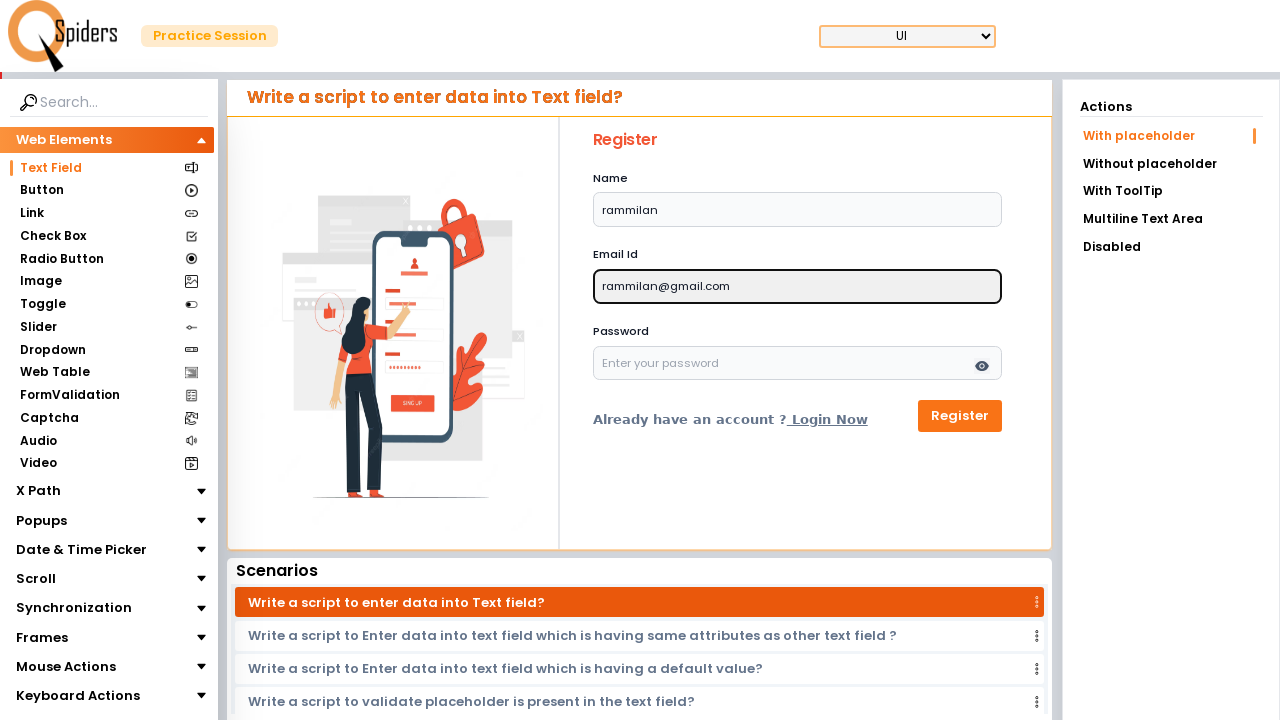

Selected all text in email field using Ctrl+A
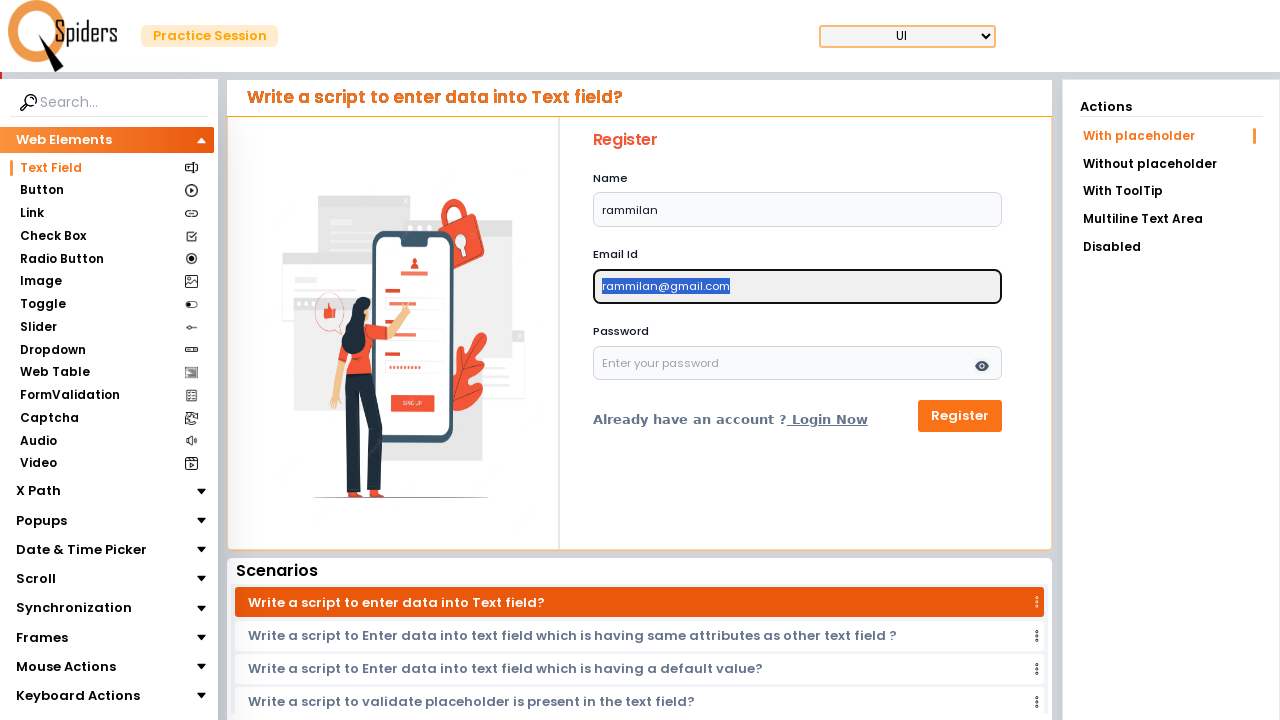

Copied email text to clipboard using Ctrl+C
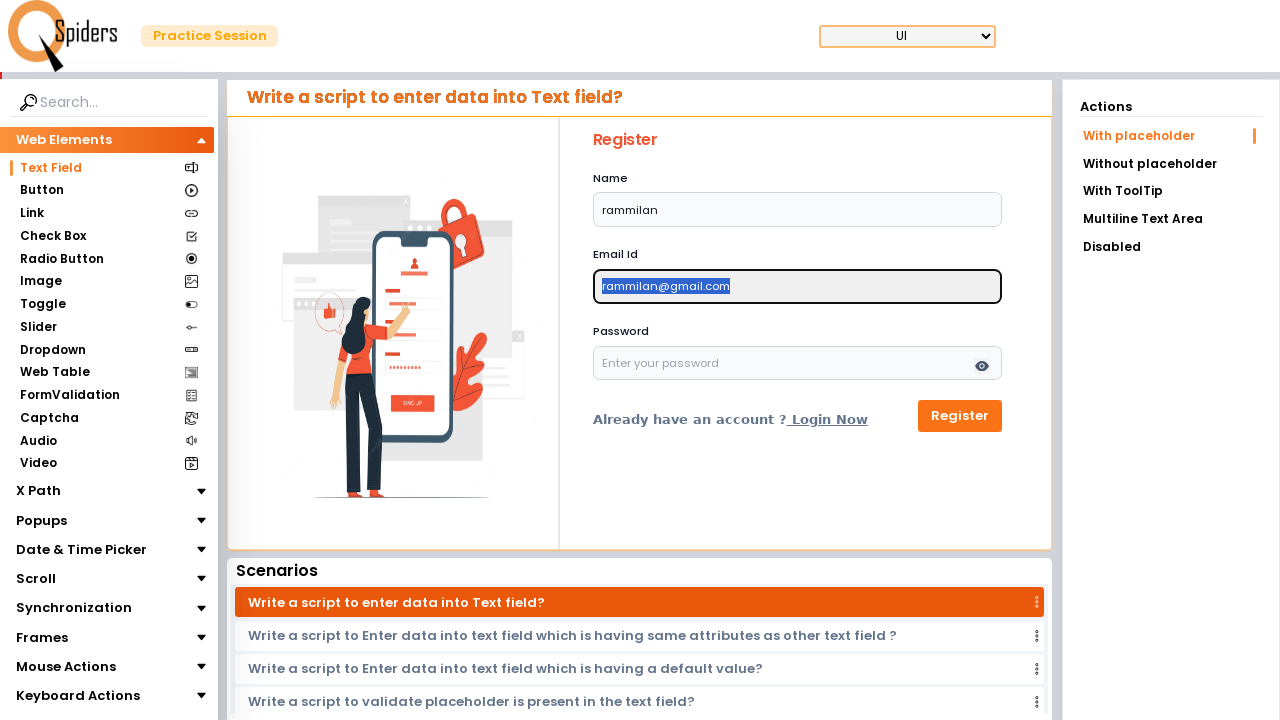

Clicked on password field at (798, 363) on #password
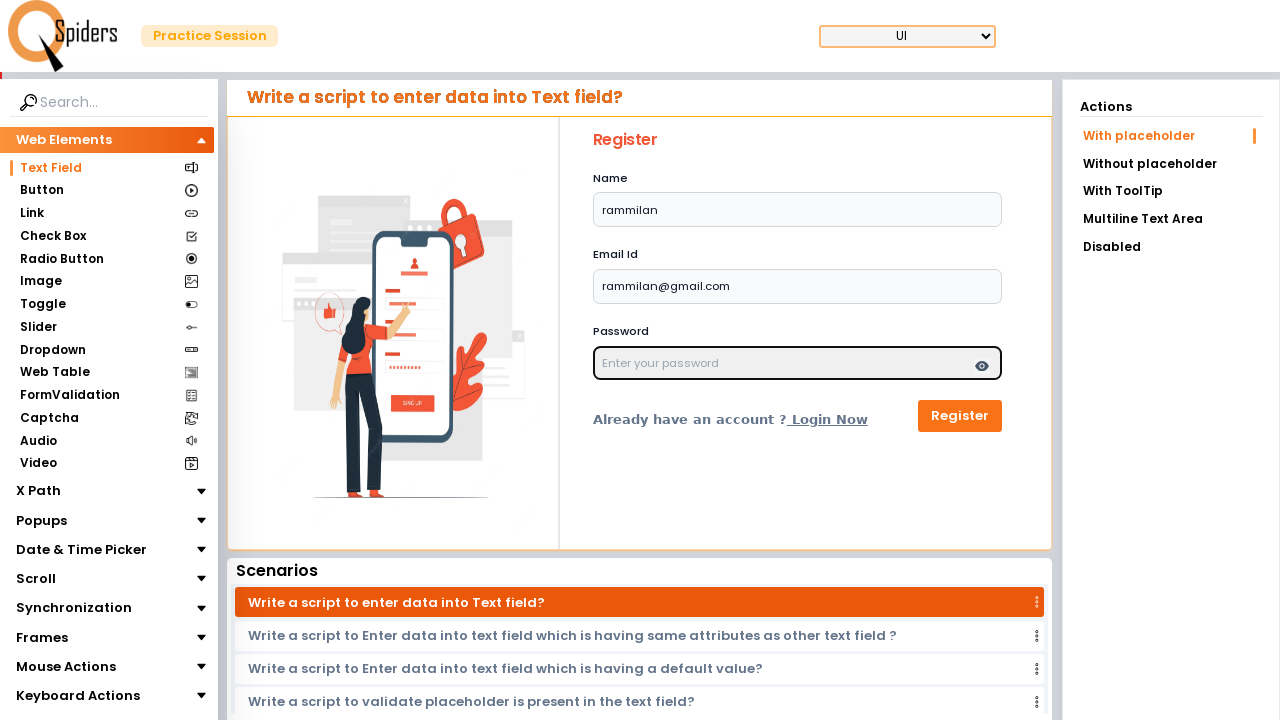

Pasted email value into password field using Ctrl+V
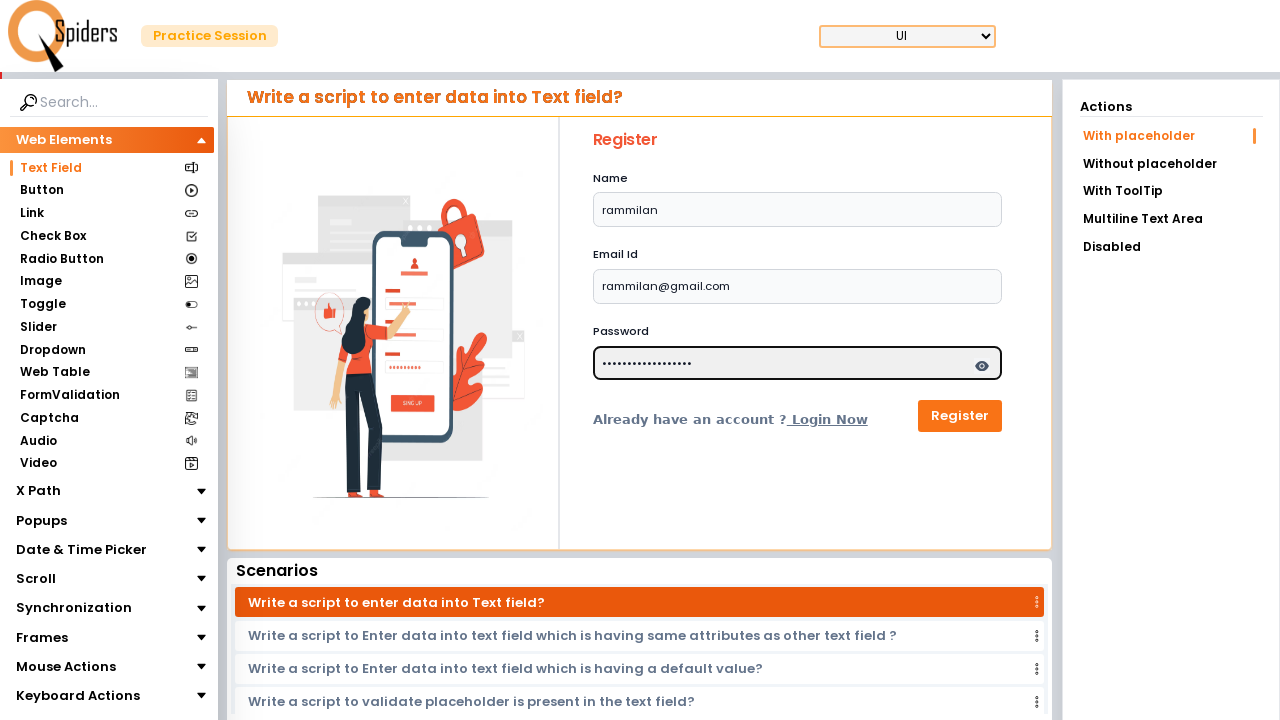

Pressed Enter to submit the form
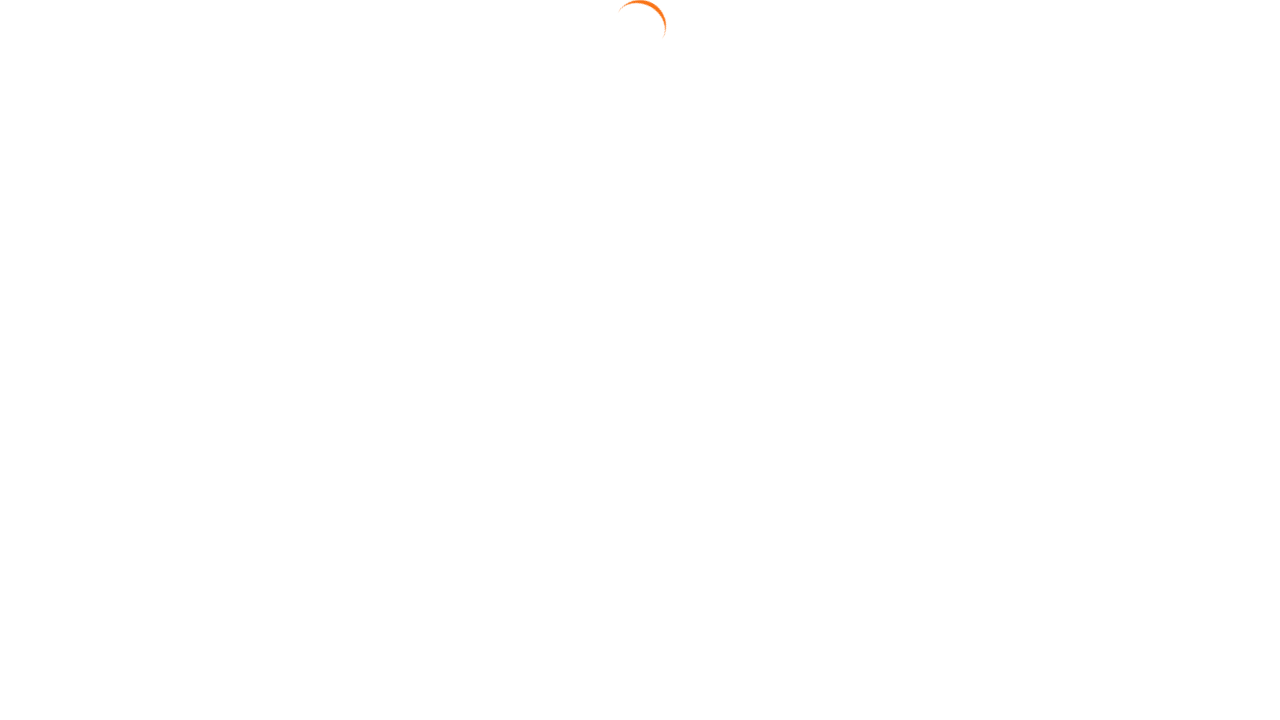

Verified Login heading is present after form submission
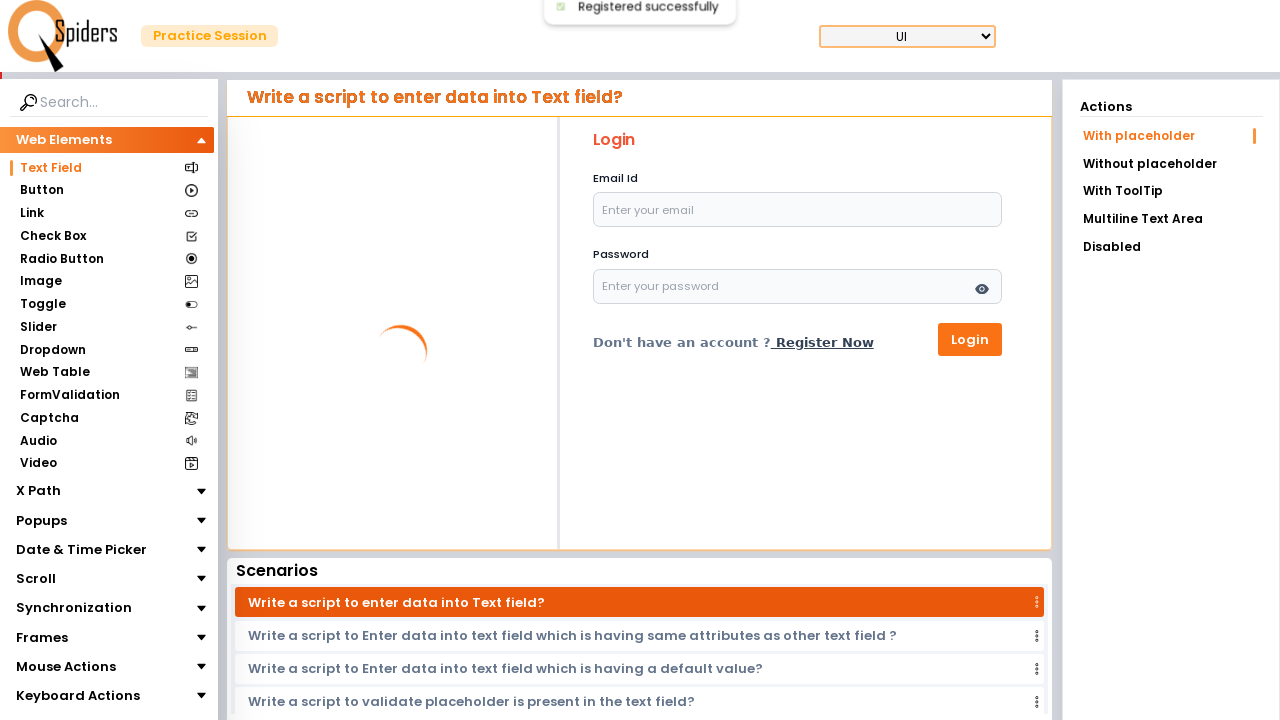

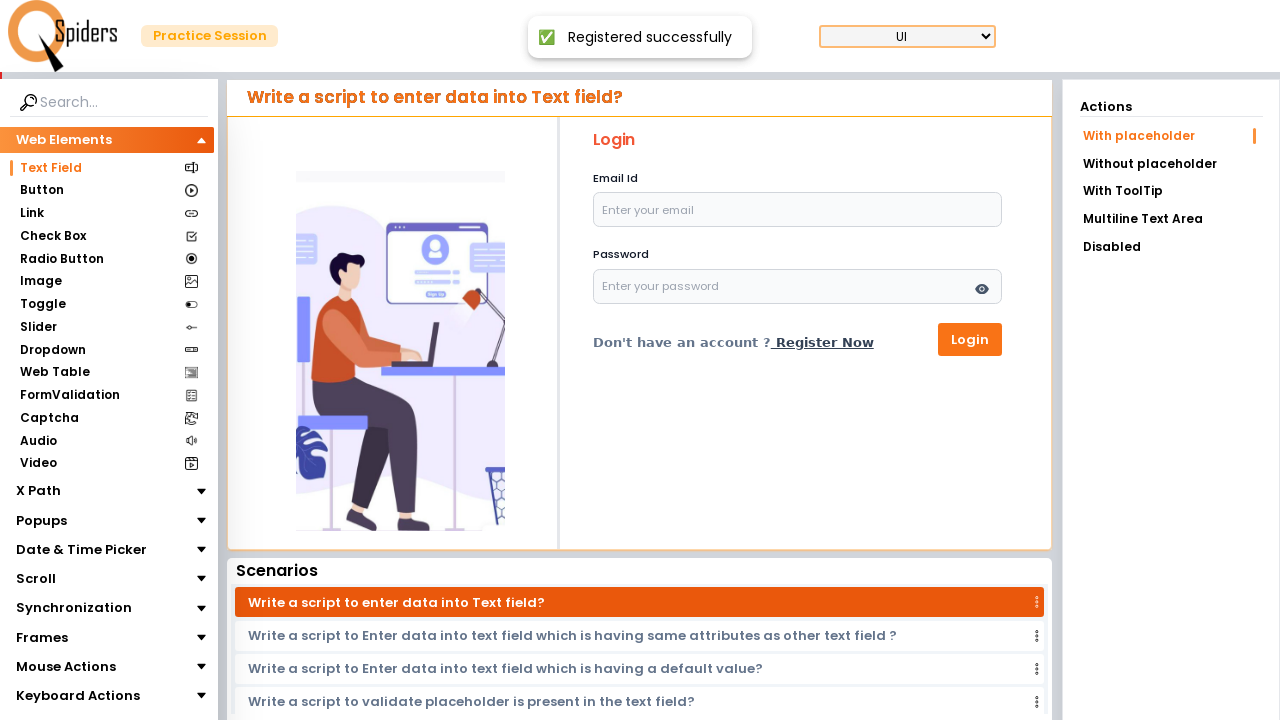